Navigates to W3Schools HTML input attributes example page and reads the value of a text input field

Starting URL: https://www.w3schools.com/html/tryit.asp?filename=tryhtml_input_attributes_value

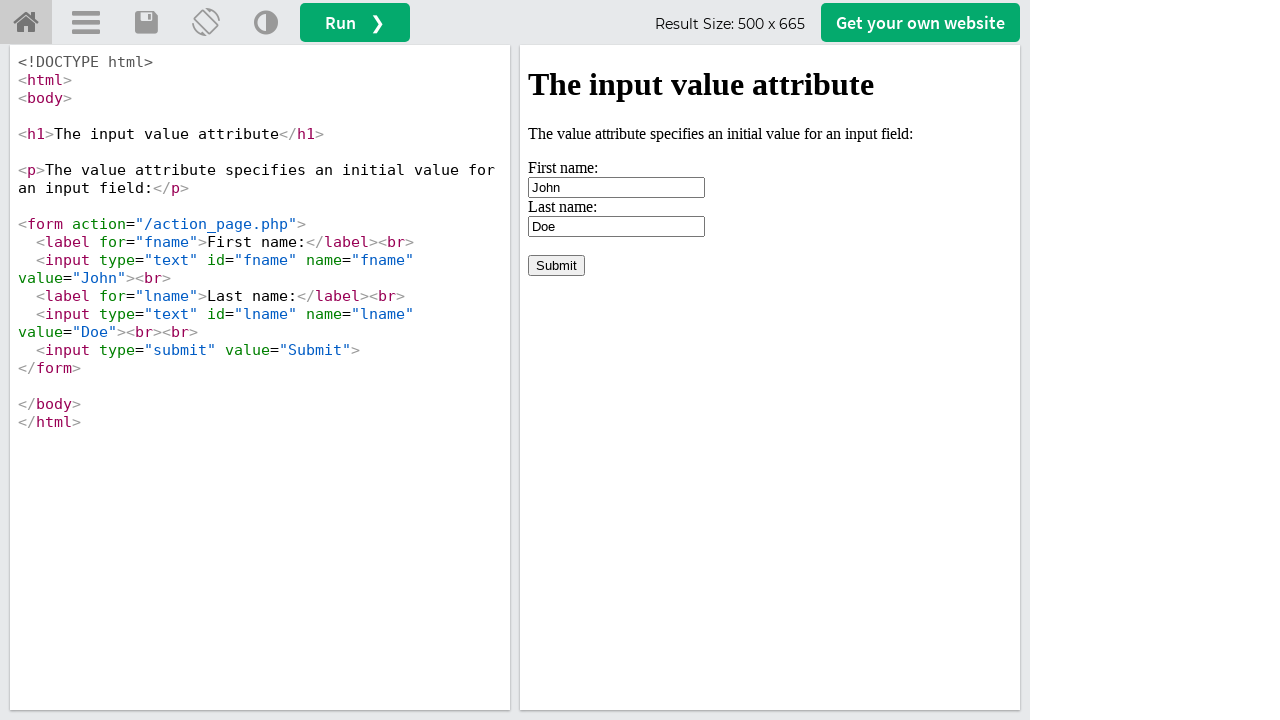

Navigated to W3Schools HTML input attributes example page
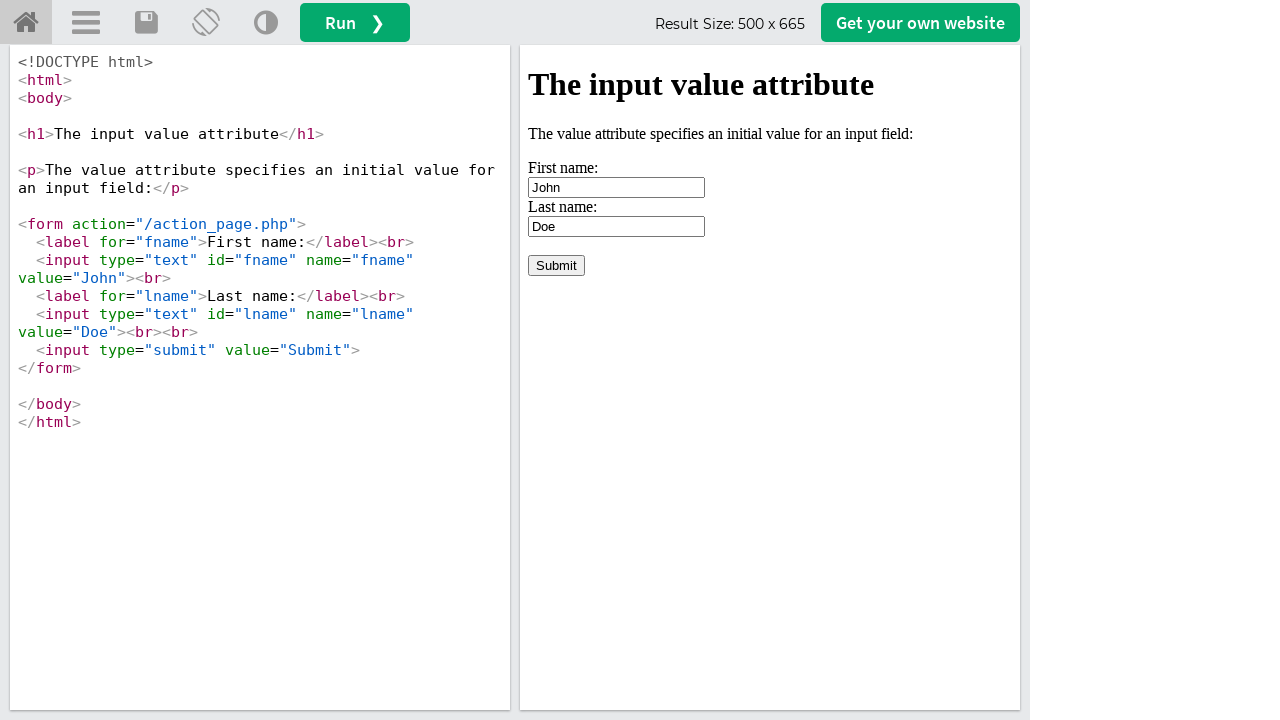

Iframe with ID 'iframeResult' loaded
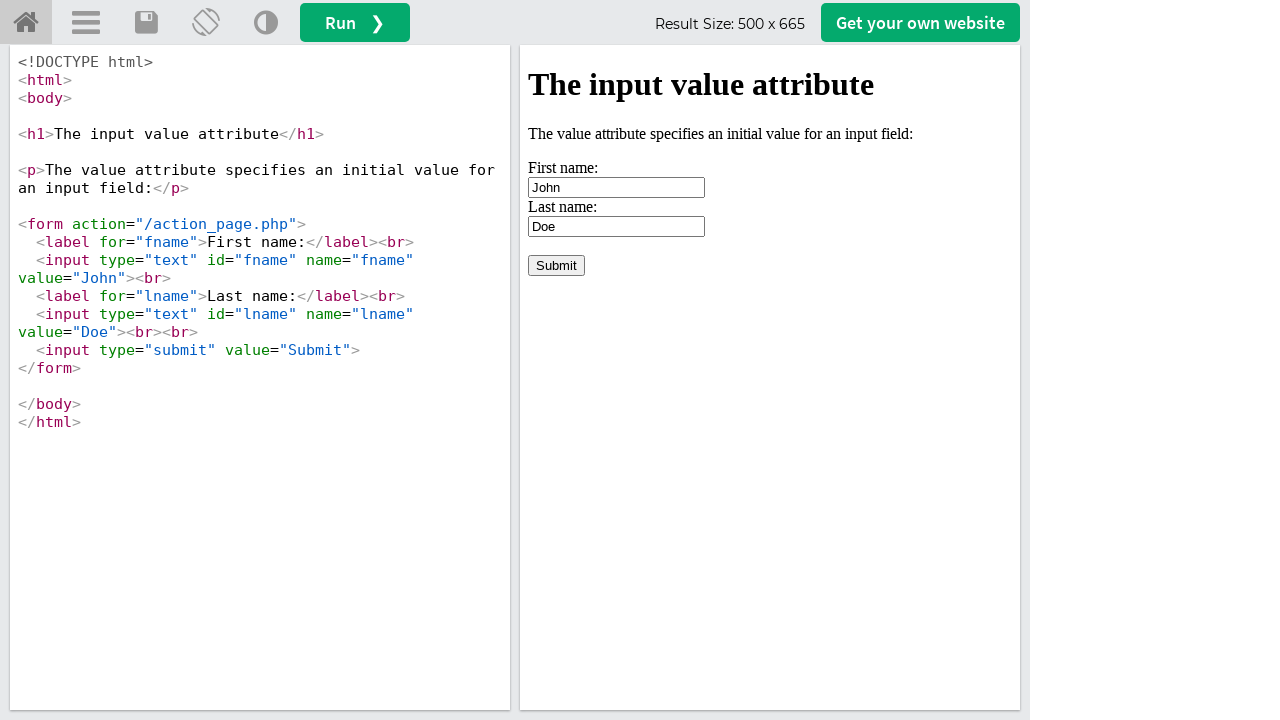

Switched to iframe frame locator
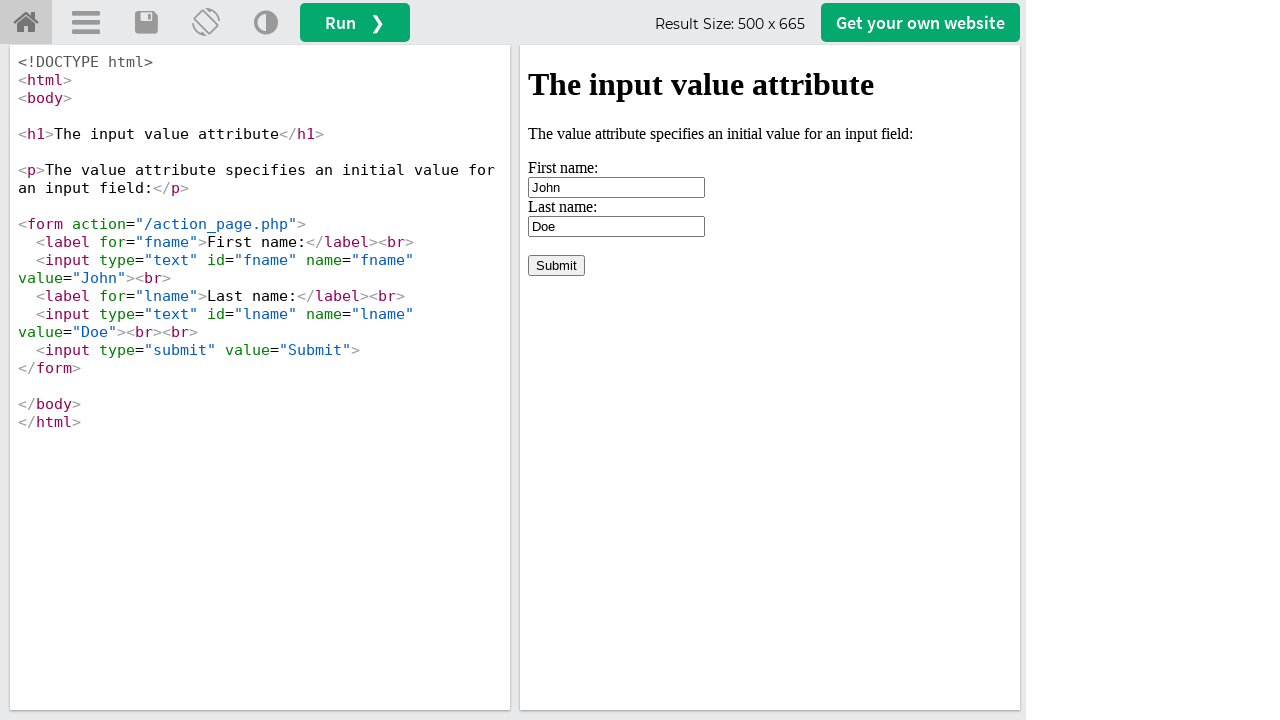

Input field with ID 'fname' is ready
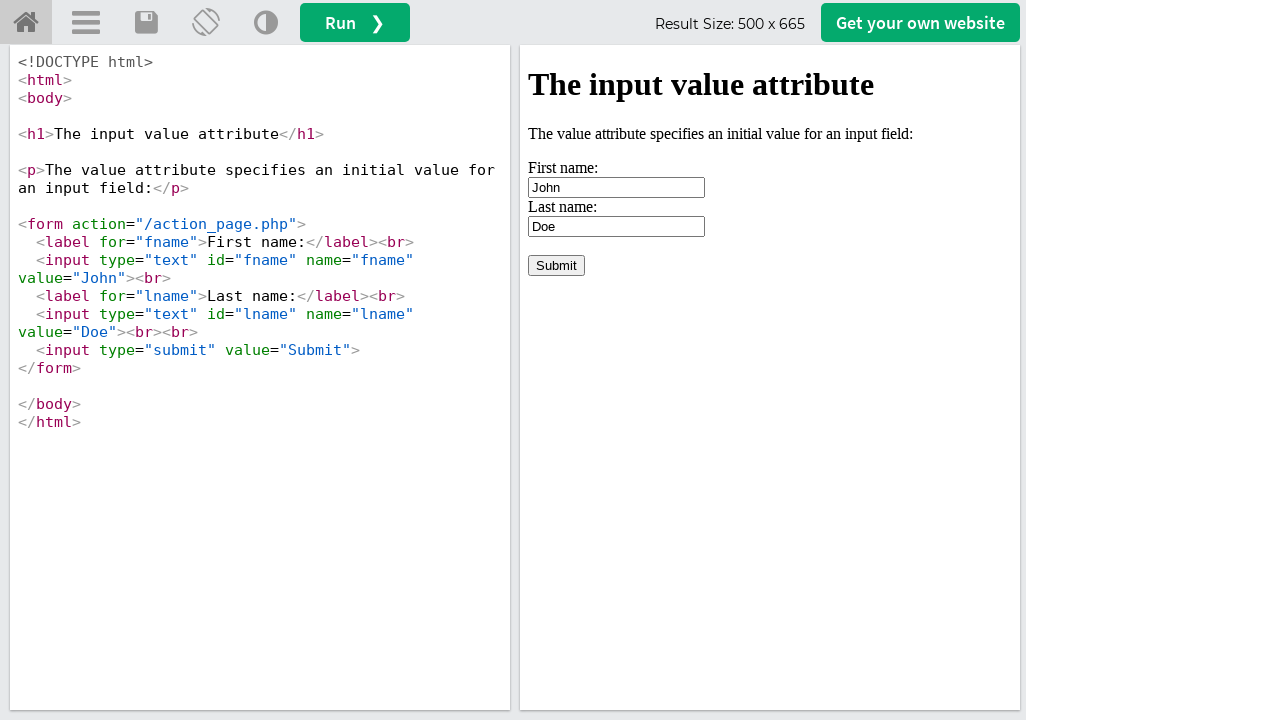

Read input value from fname field: 'John'
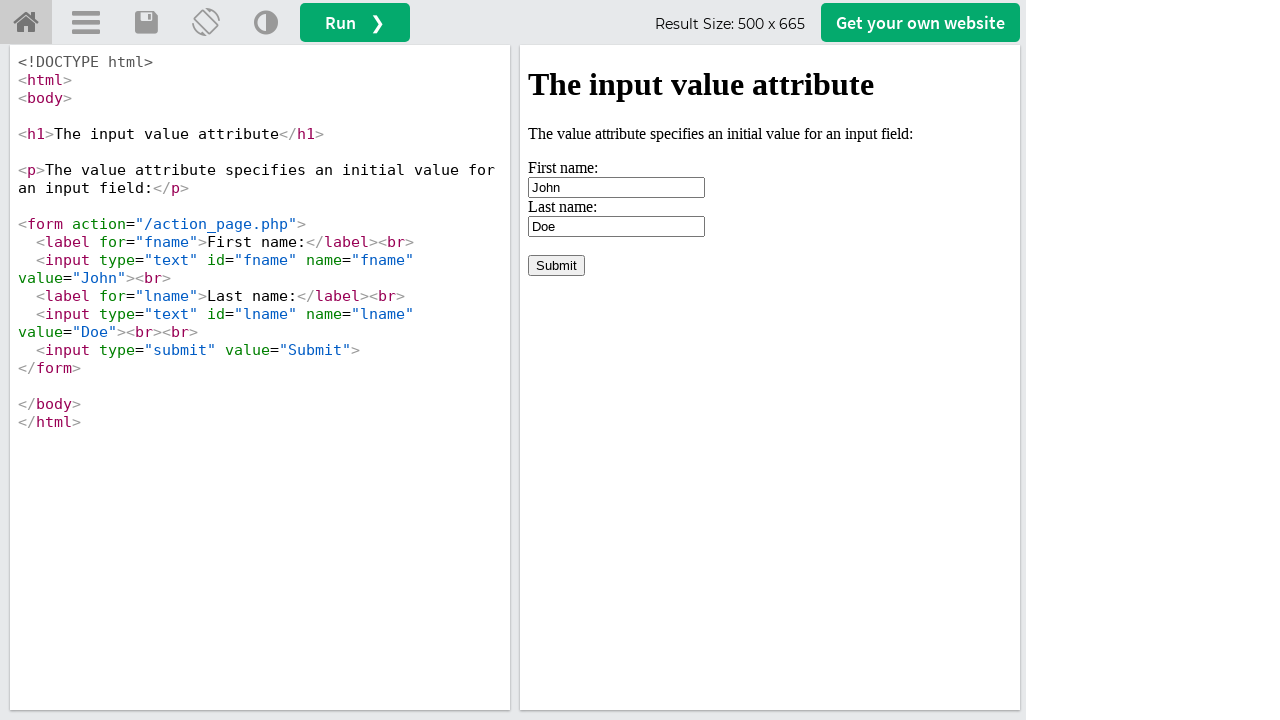

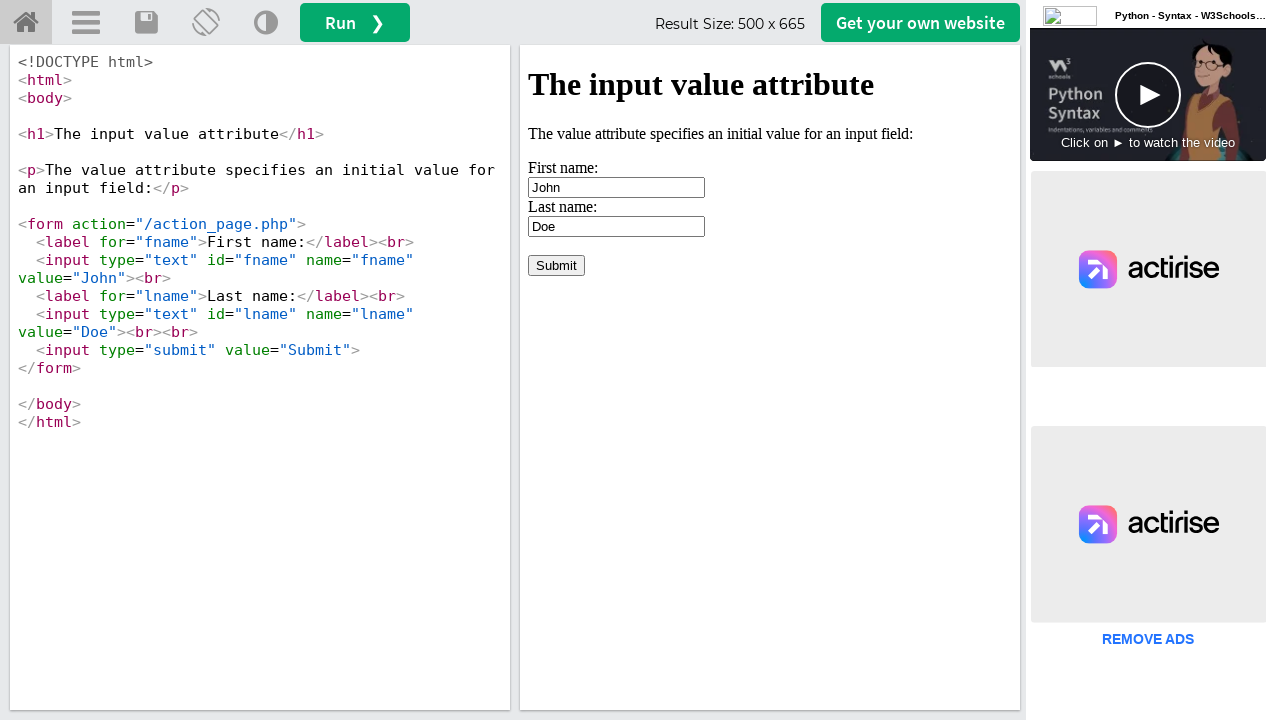